Tests multi-select dropdown functionality by selecting multiple options using different methods (index, visible text, value) and then deselecting some options

Starting URL: https://syntaxprojects.com/basic-select-dropdown-demo.php

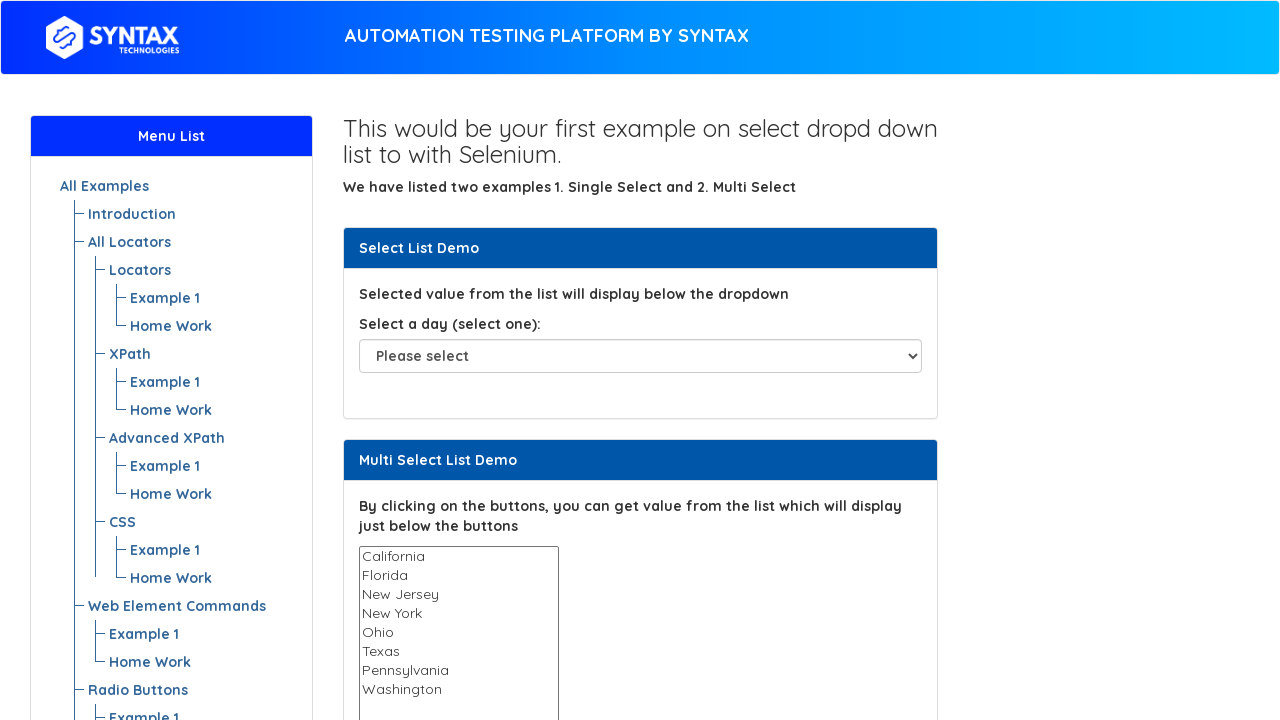

Navigated to basic select dropdown demo page
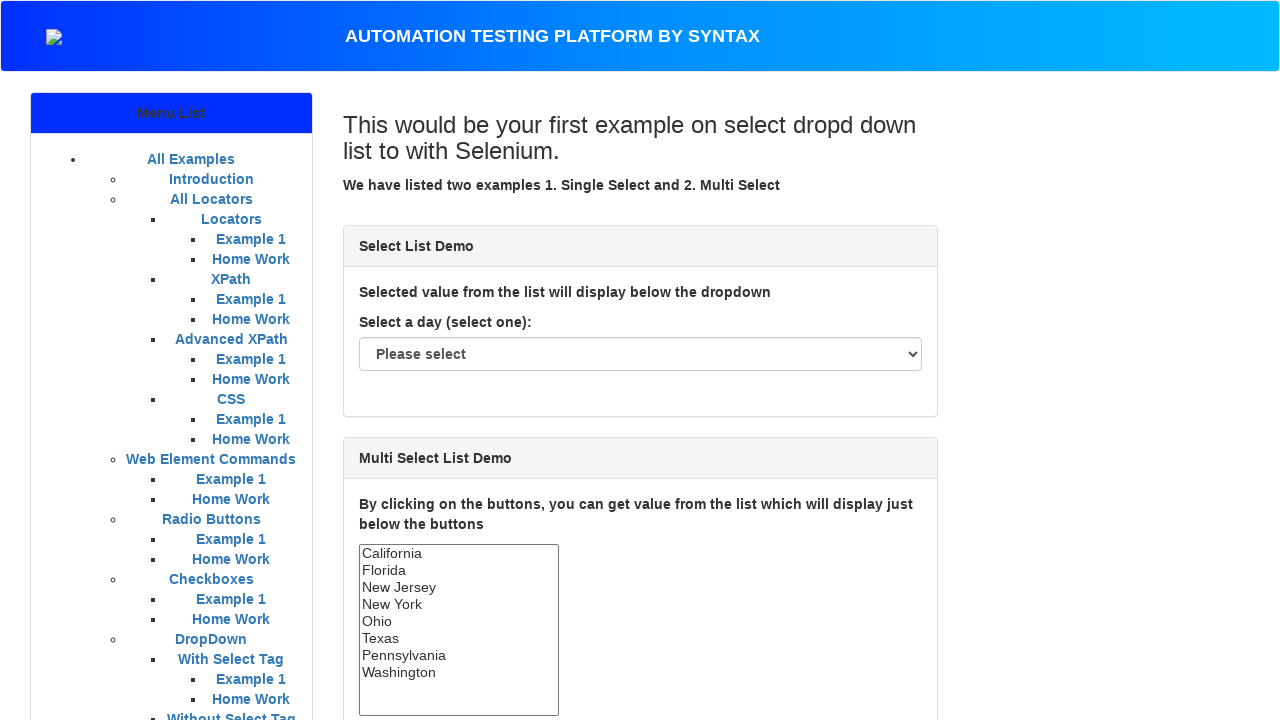

Selected option at index 2 (3rd option) from multi-select dropdown on select#multi-select
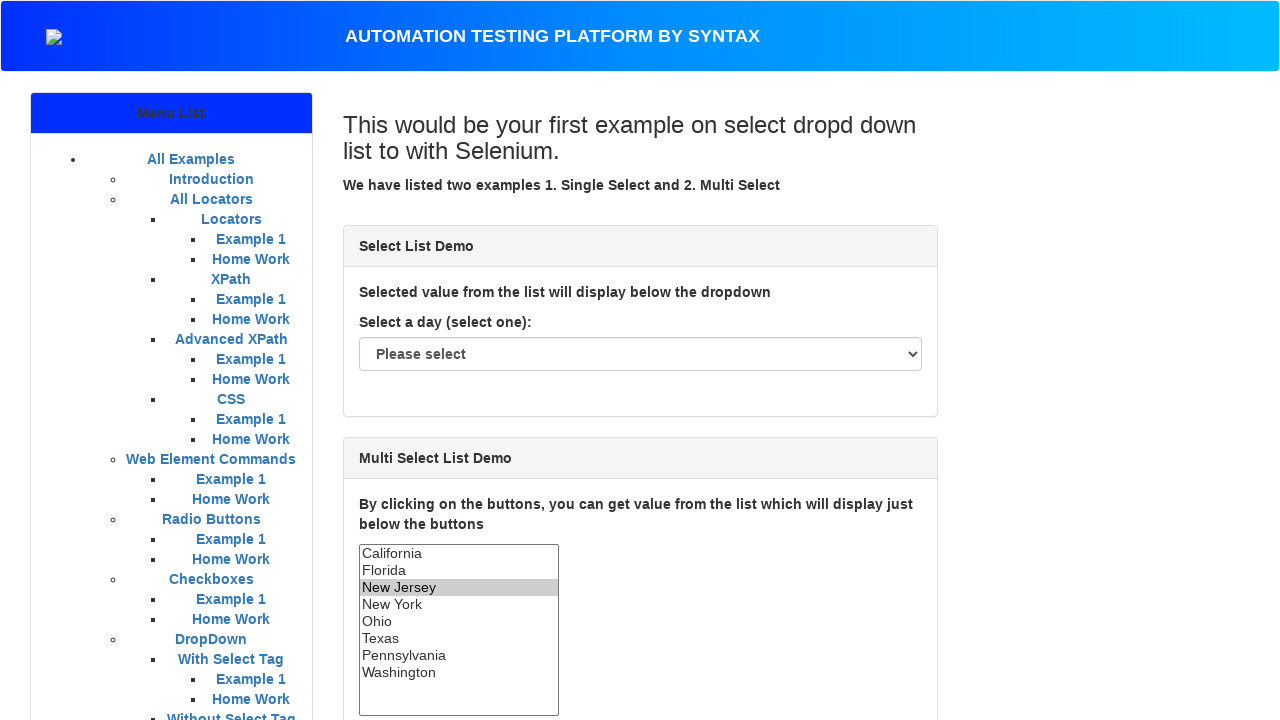

Waited 500ms for selection to register
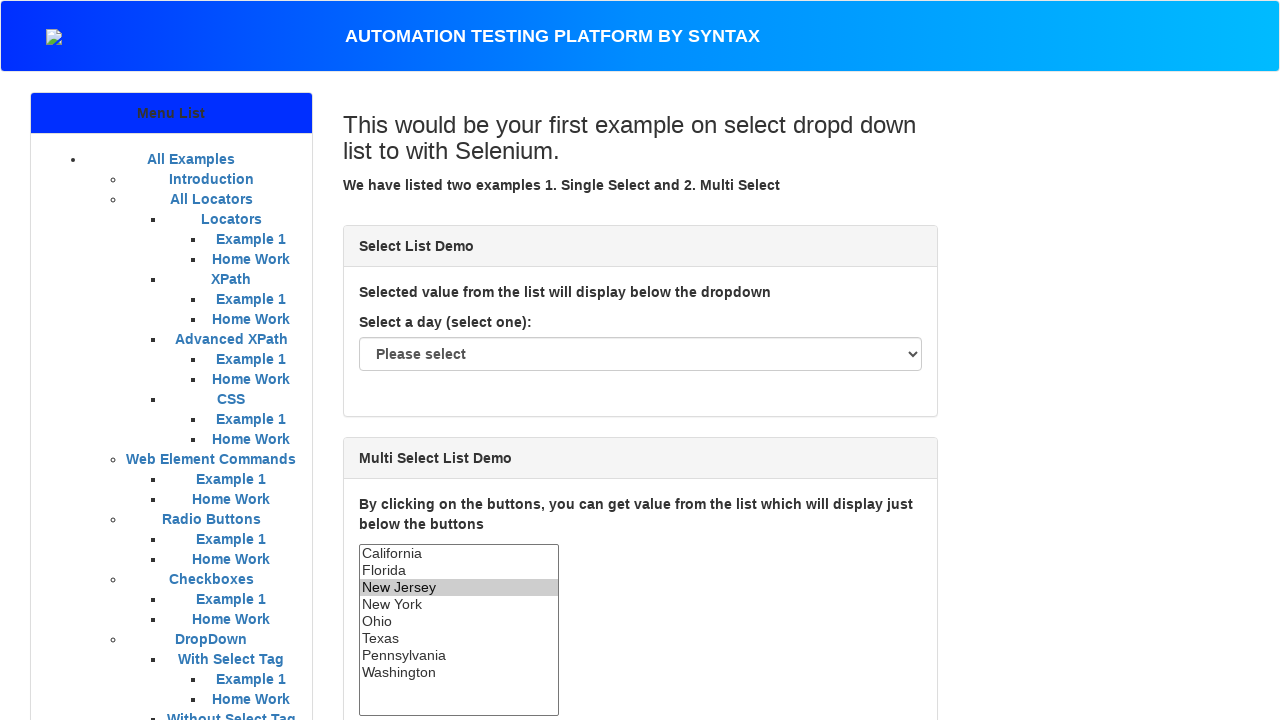

Selected 'Texas' by visible text from multi-select dropdown on select#multi-select
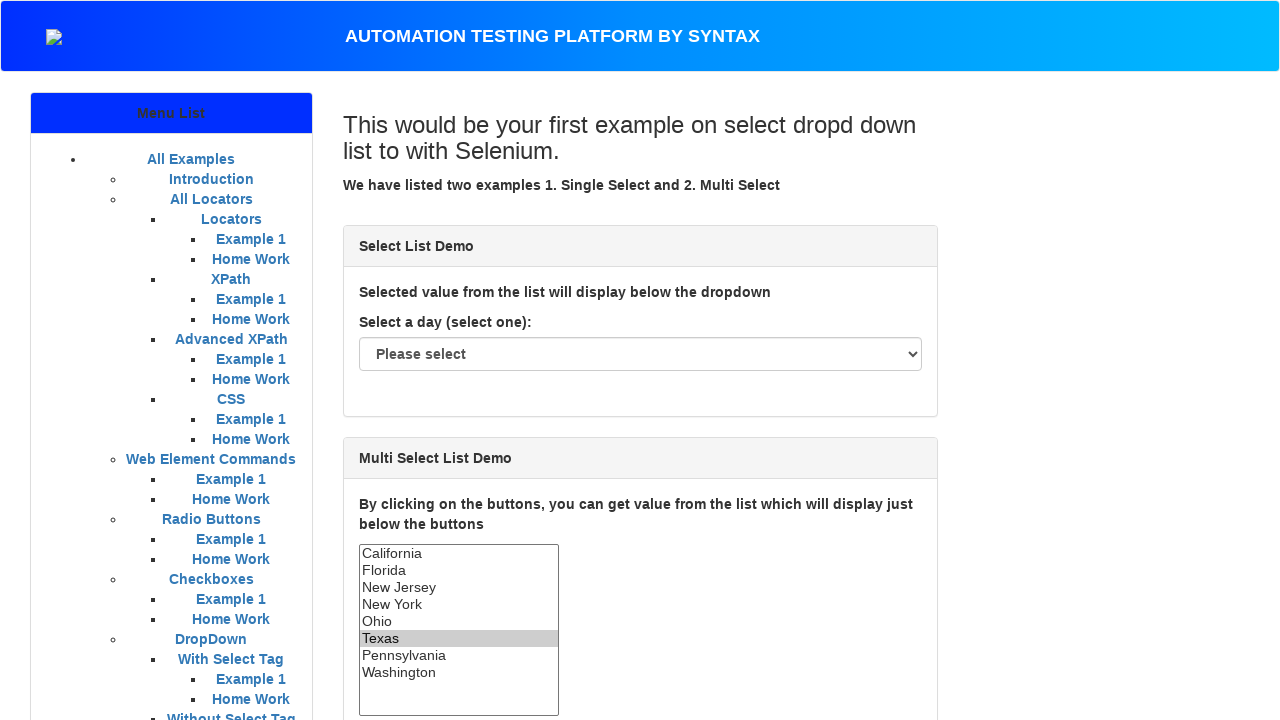

Waited 500ms for selection to register
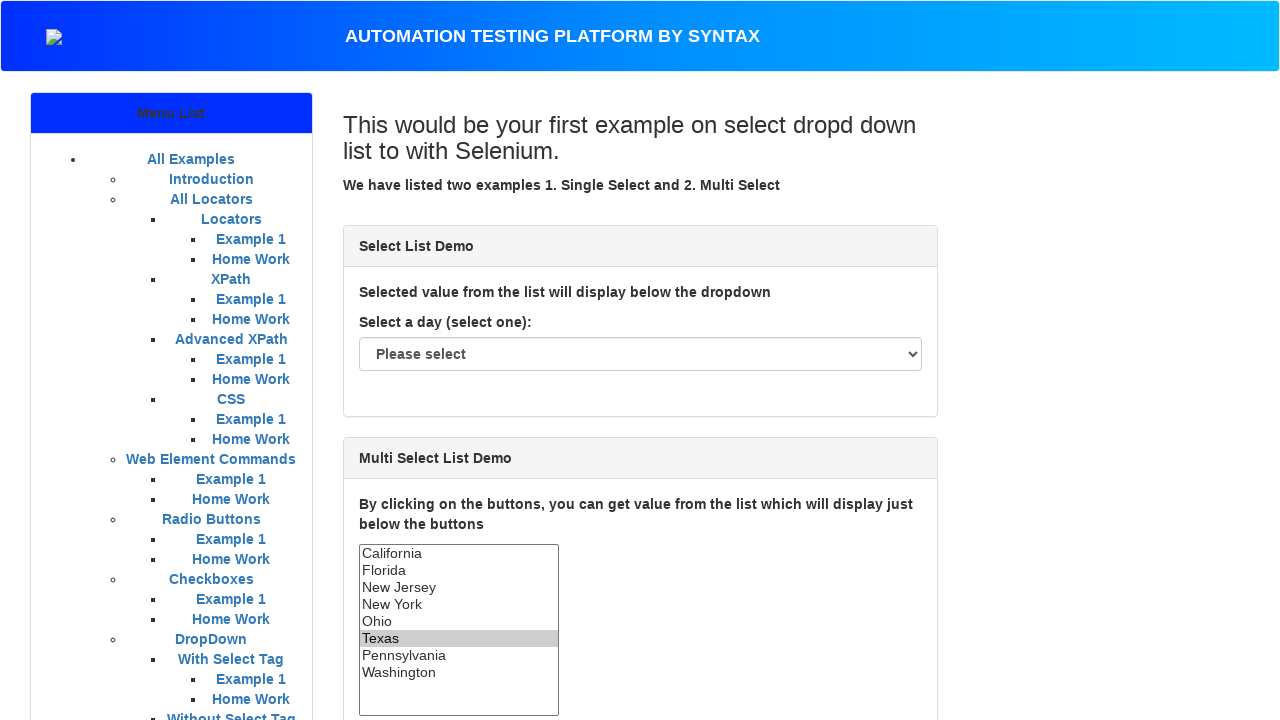

Selected 'Ohio' by value from multi-select dropdown on select#multi-select
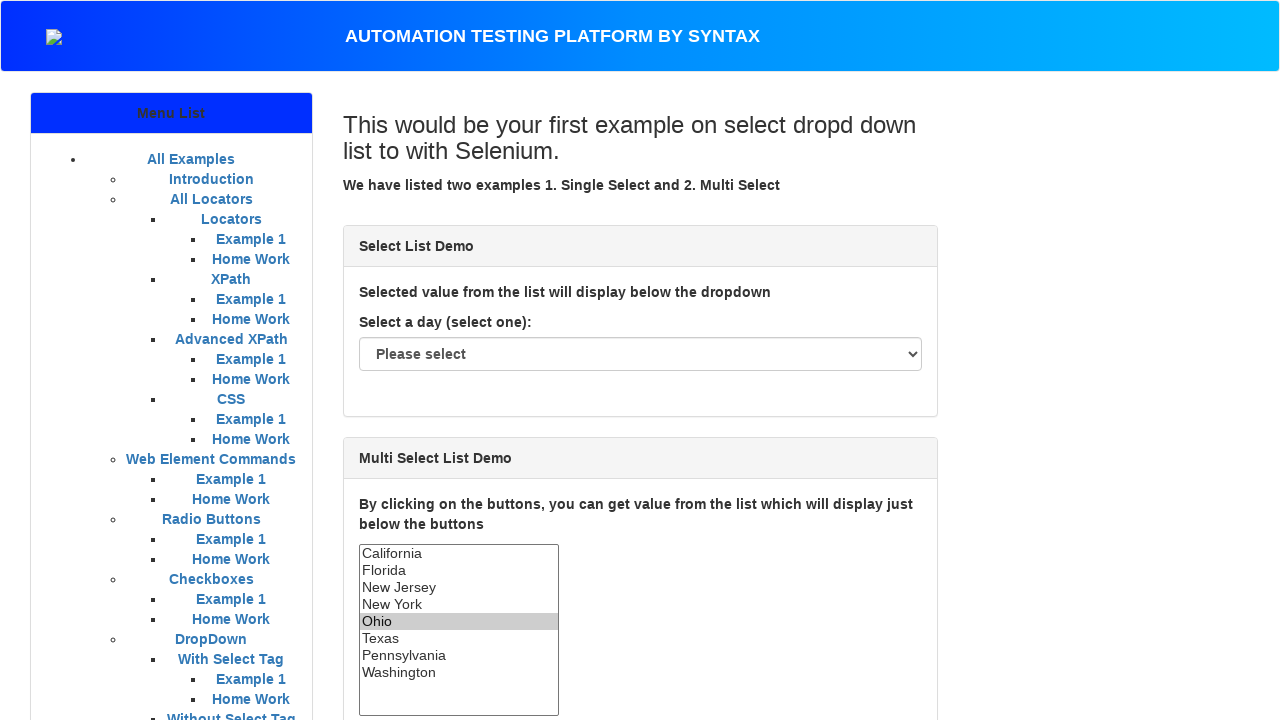

Waited 500ms for selection to register
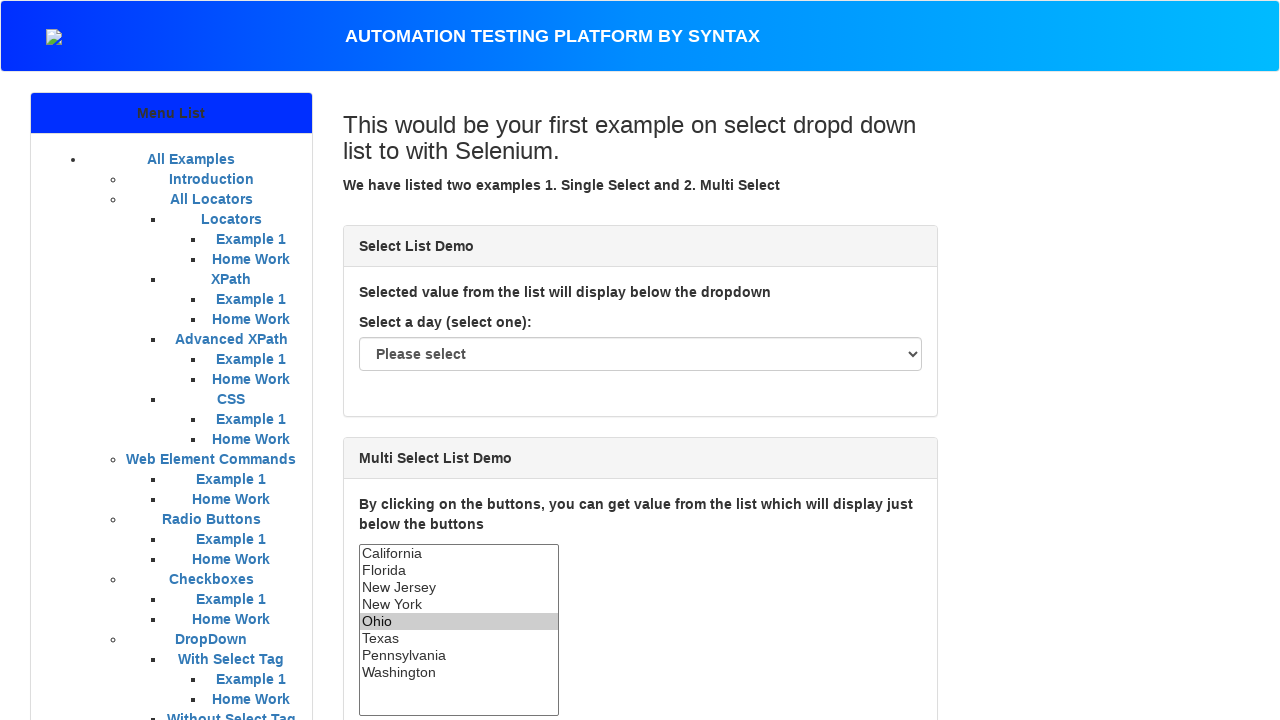

Deselected option at index 2 using JavaScript
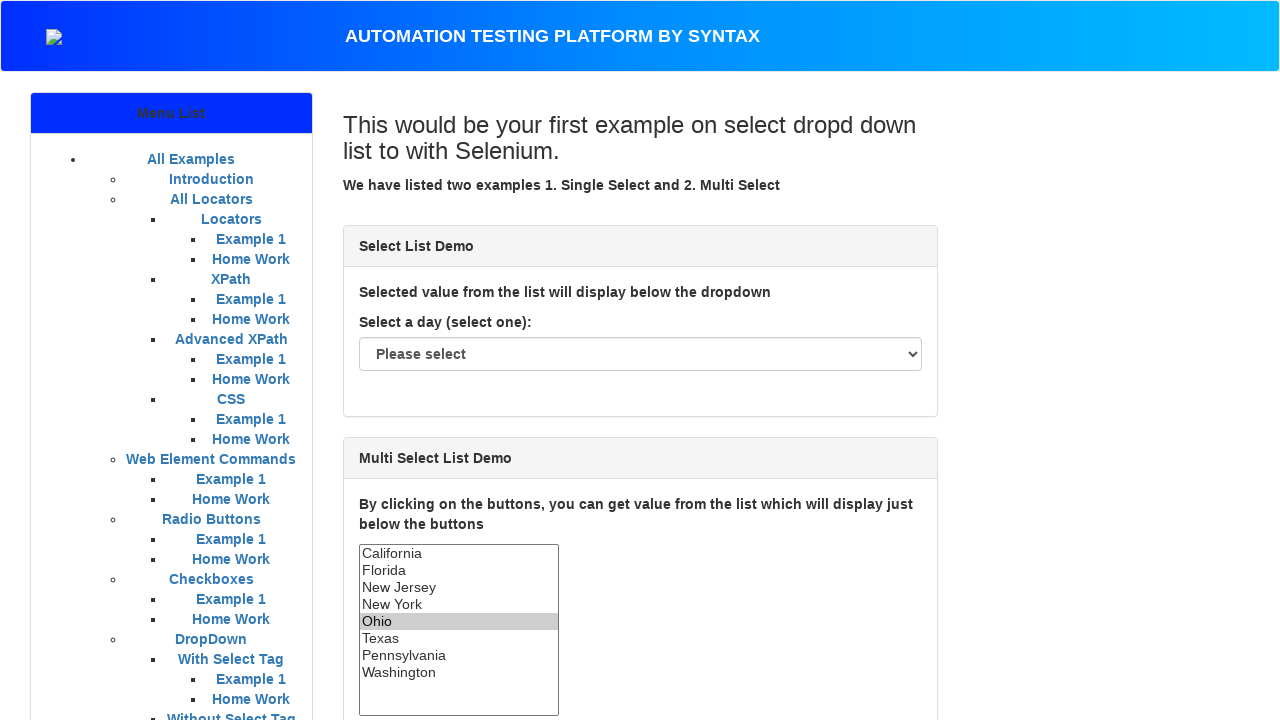

Waited 500ms for deselection to register
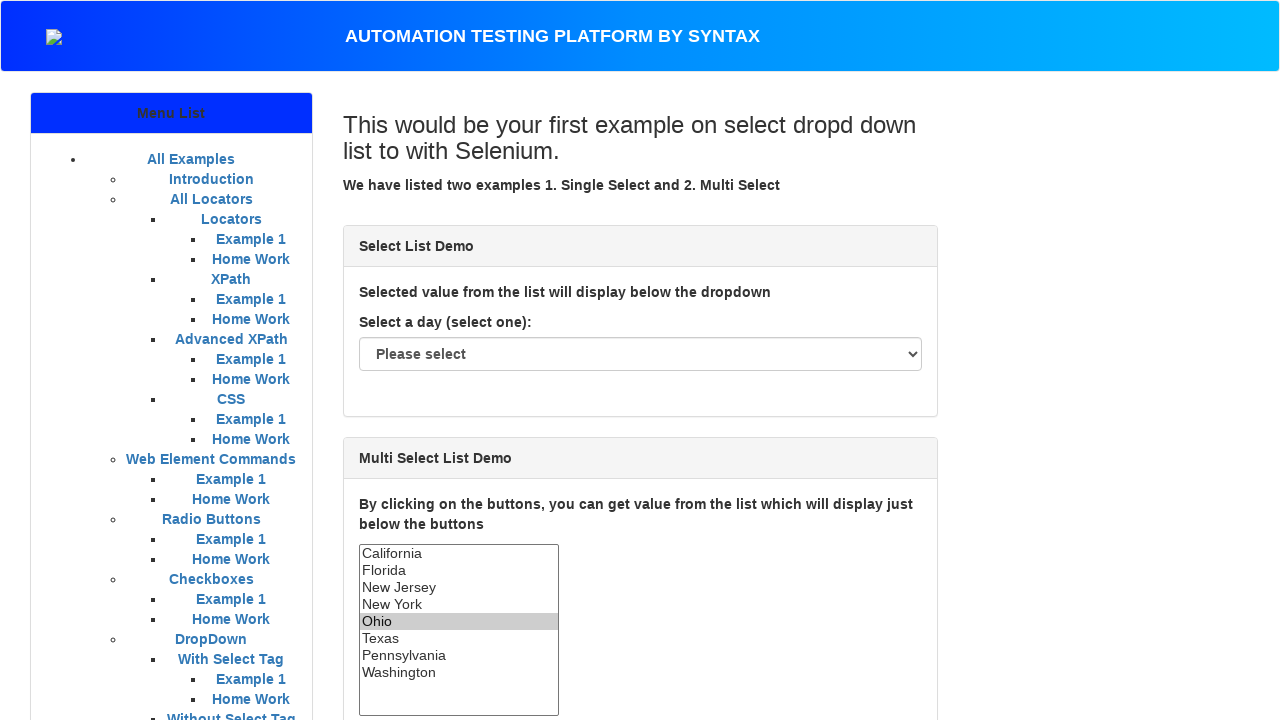

Deselected 'Texas' by visible text using JavaScript
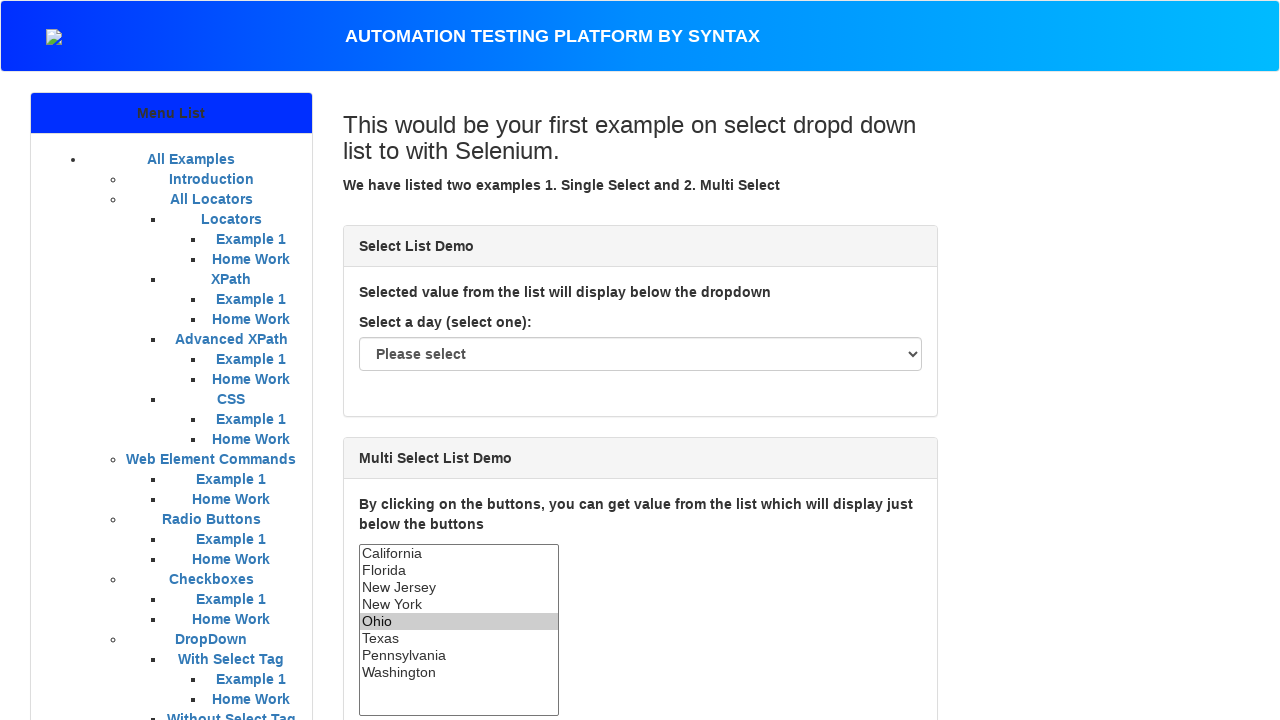

Verified multi-select dropdown and its options are present
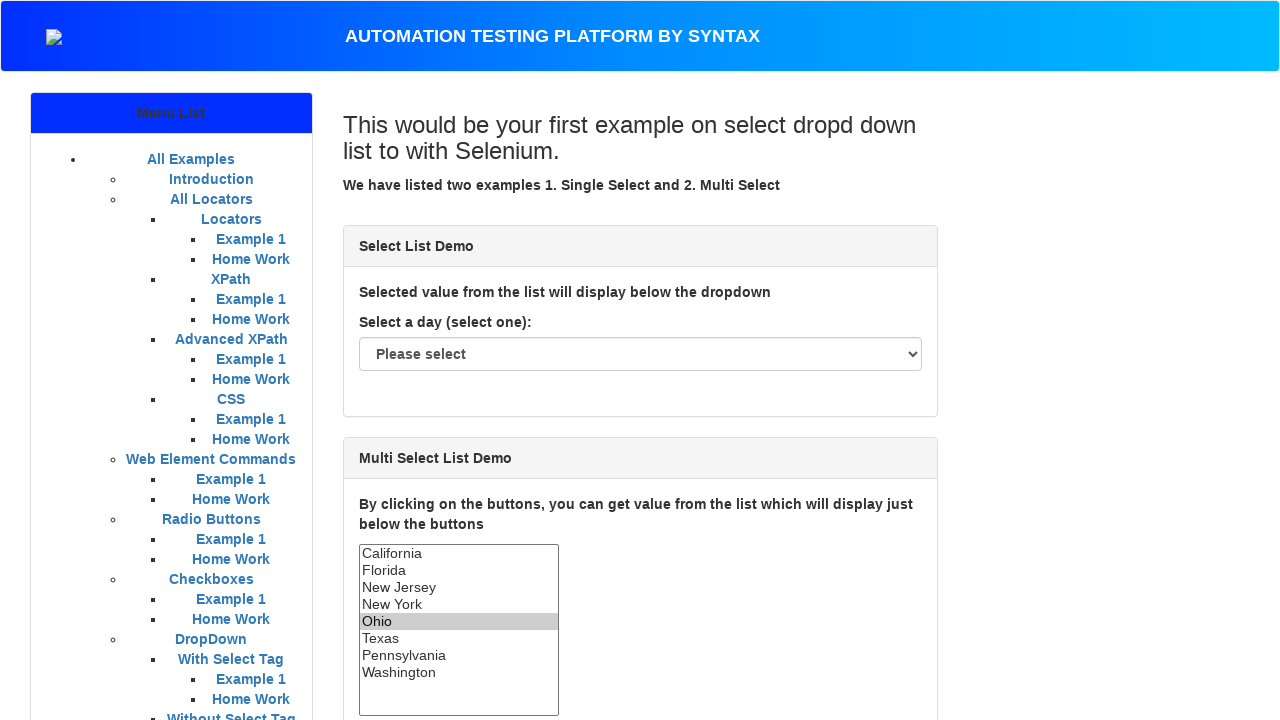

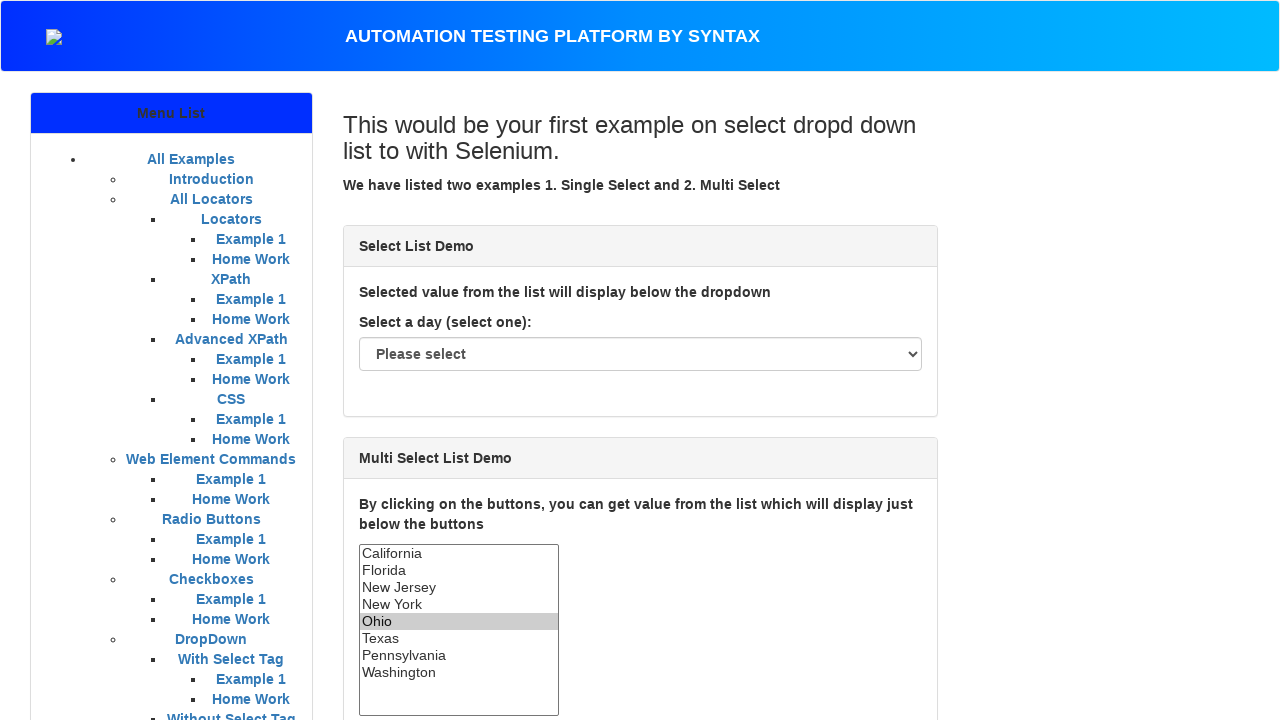